Solves a math captcha by reading a value, calculating the result using a formula, filling the answer, selecting checkboxes/radio buttons, and submitting the form

Starting URL: https://suninjuly.github.io/math.html

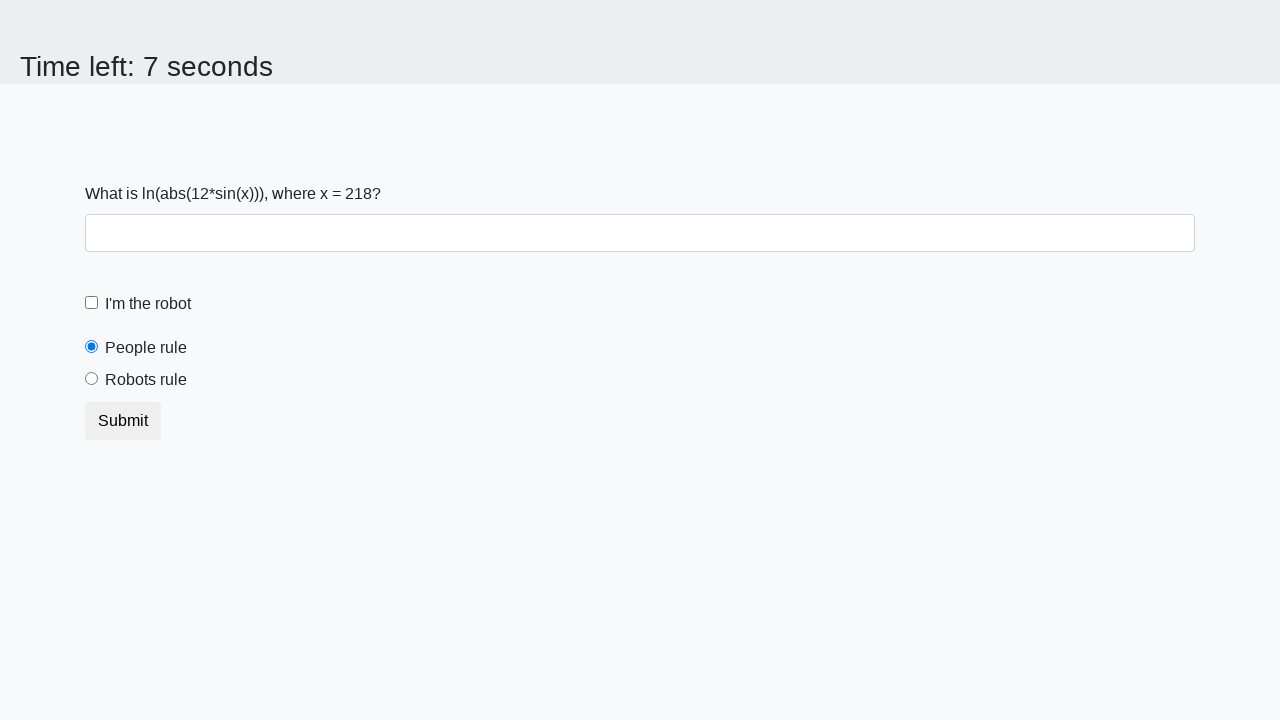

Retrieved math captcha input value from page
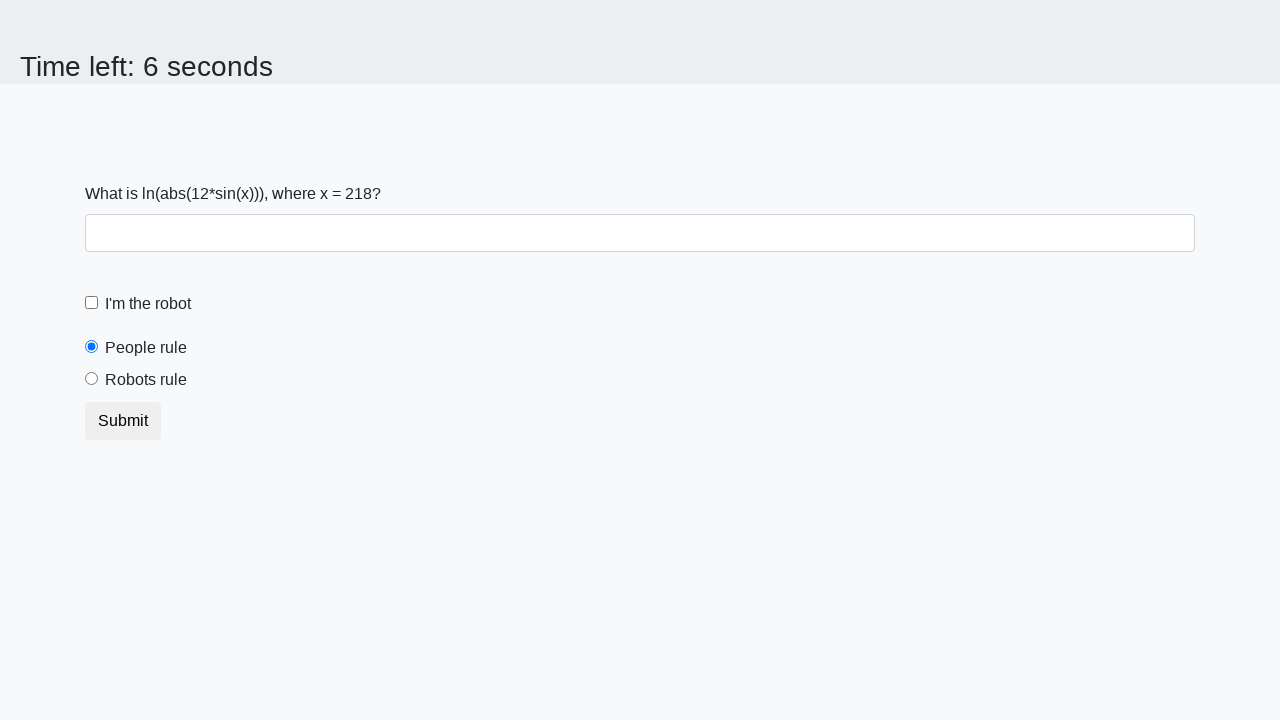

Calculated answer using formula: log(abs(12 * sin(x)))
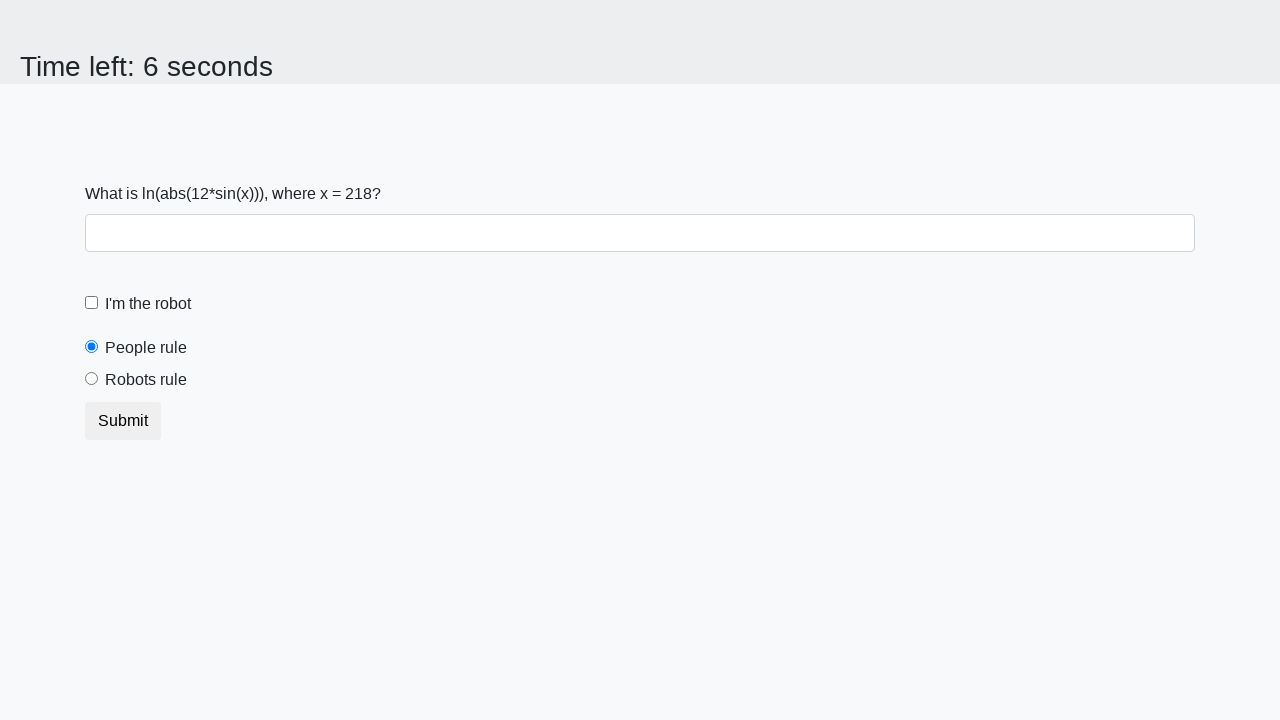

Filled answer field with calculated result on input#answer
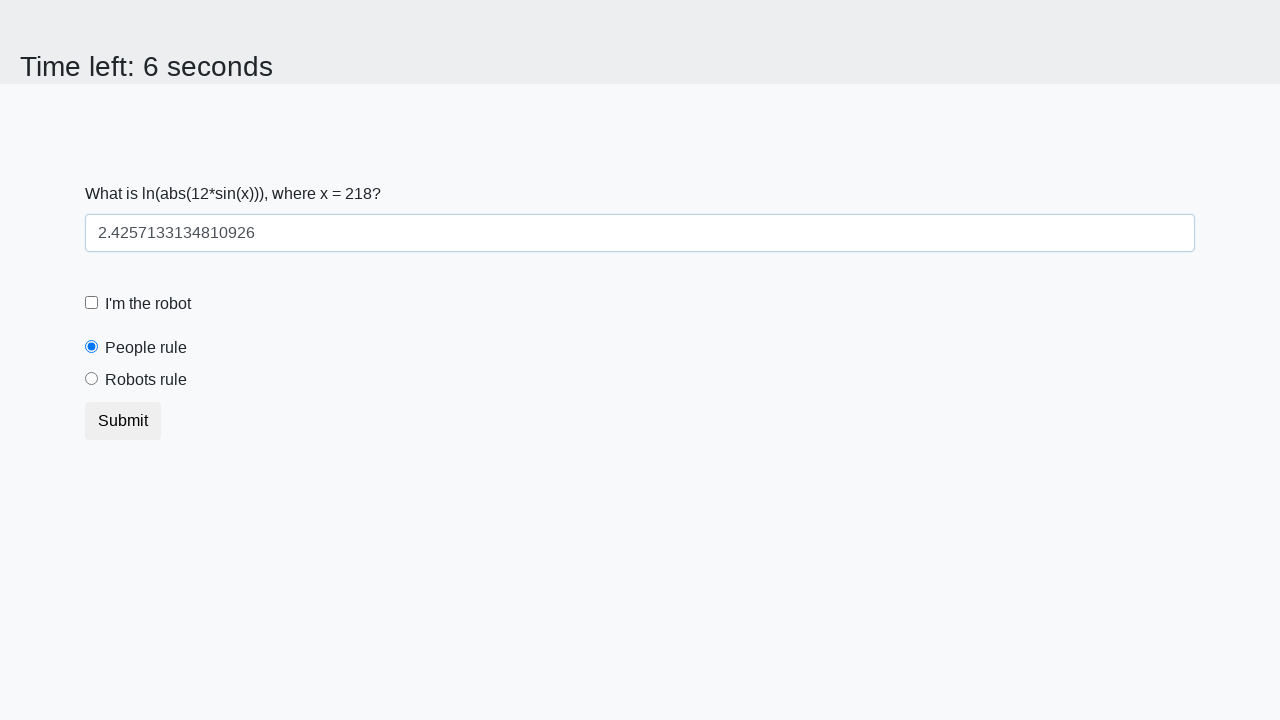

Clicked 'I am a robot' checkbox at (148, 304) on [for='robotCheckbox']
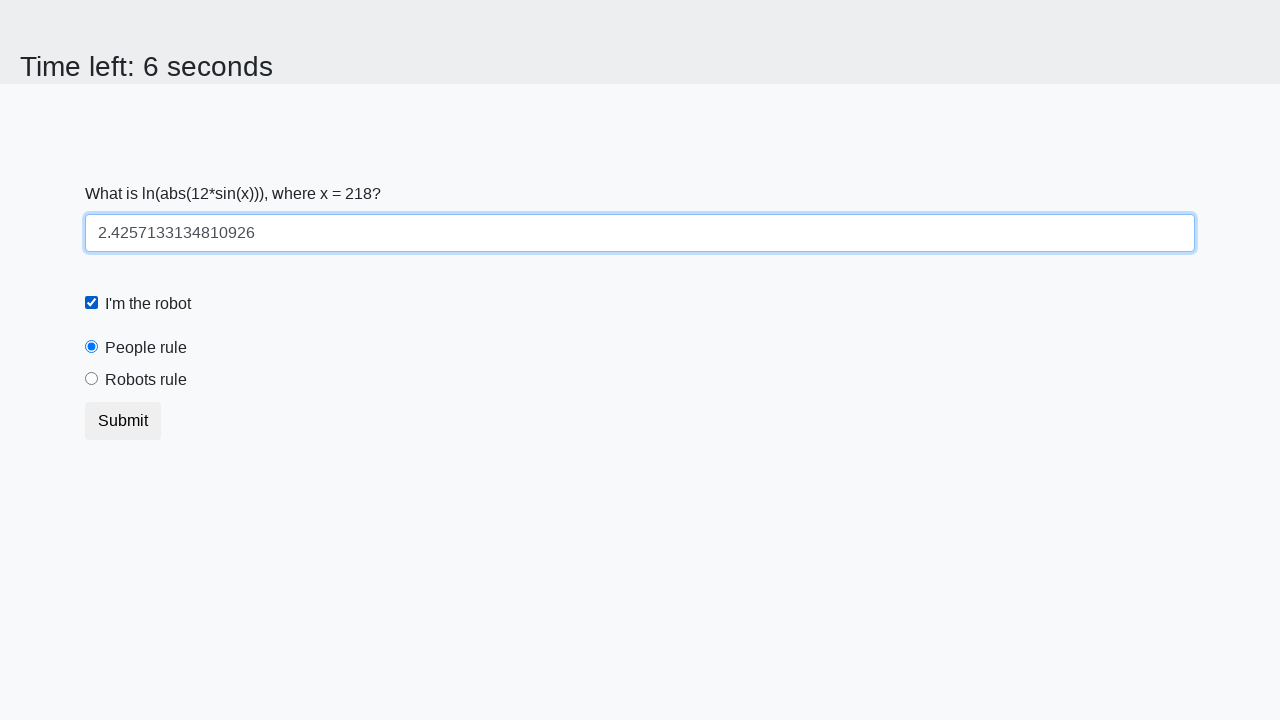

Selected 'robots rule' radio button at (146, 380) on [for='robotsRule']
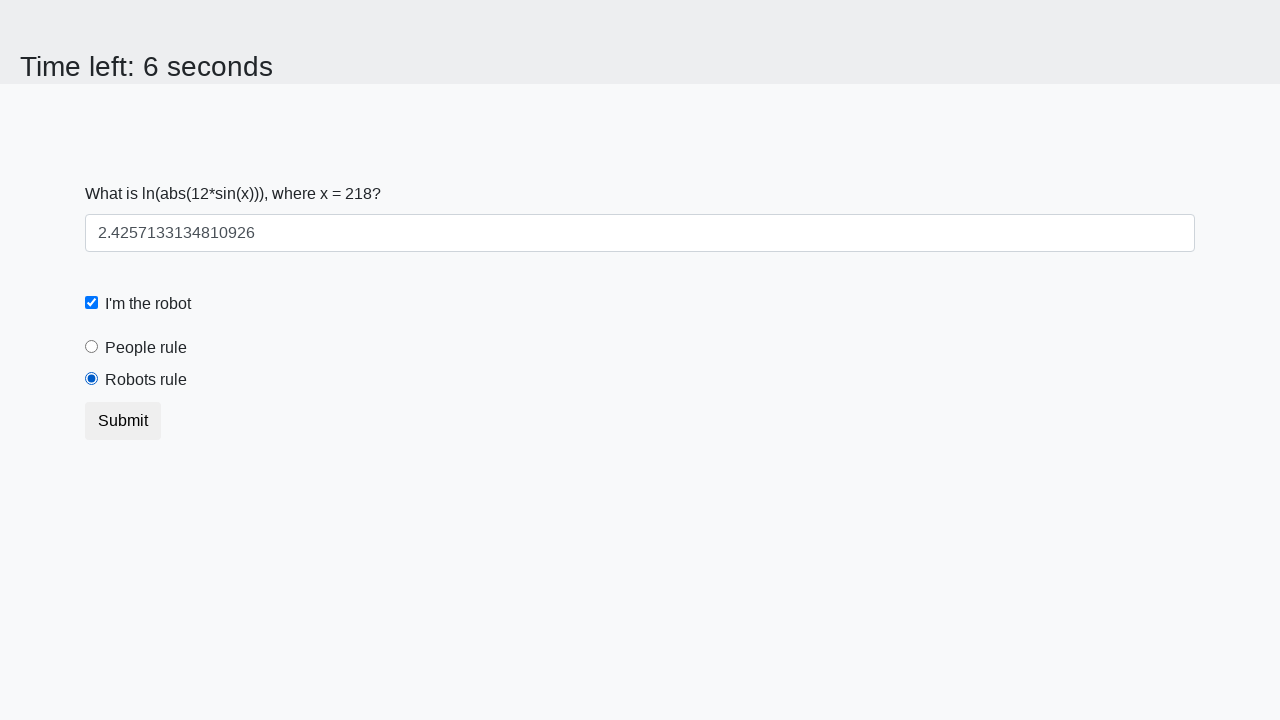

Clicked submit button to submit form at (123, 421) on button.btn-default
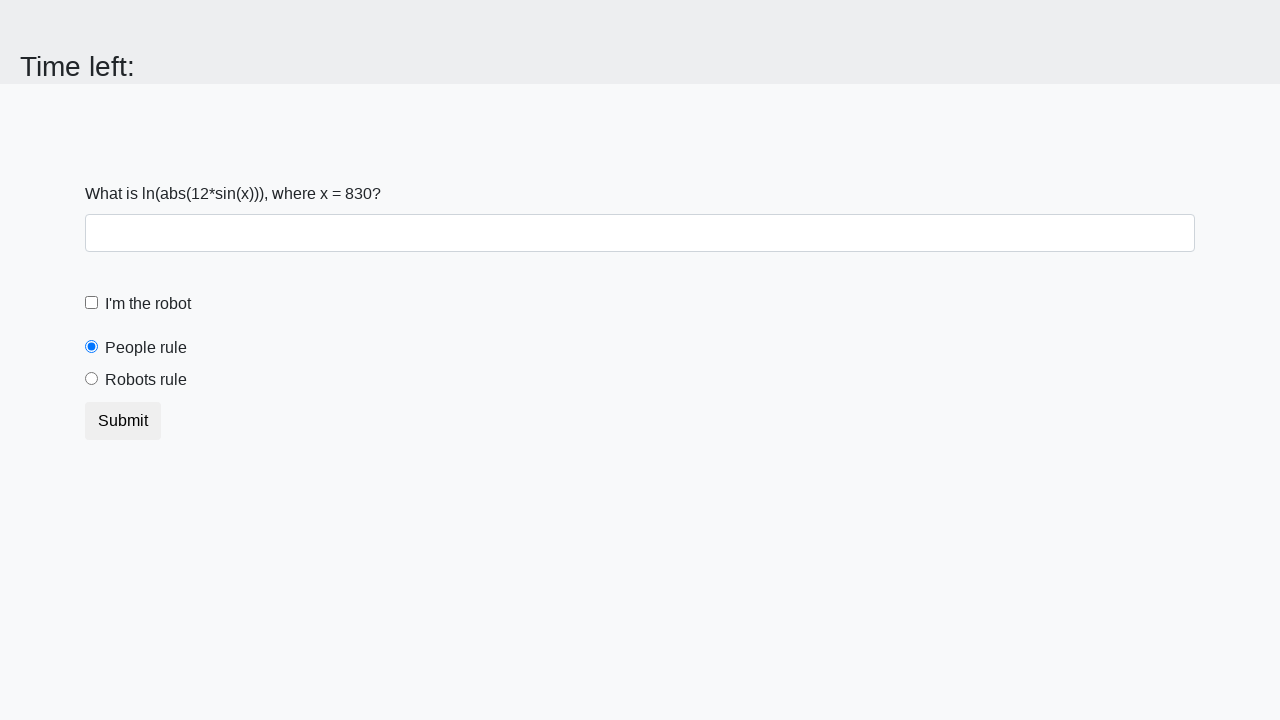

Waited 1000ms for form submission result
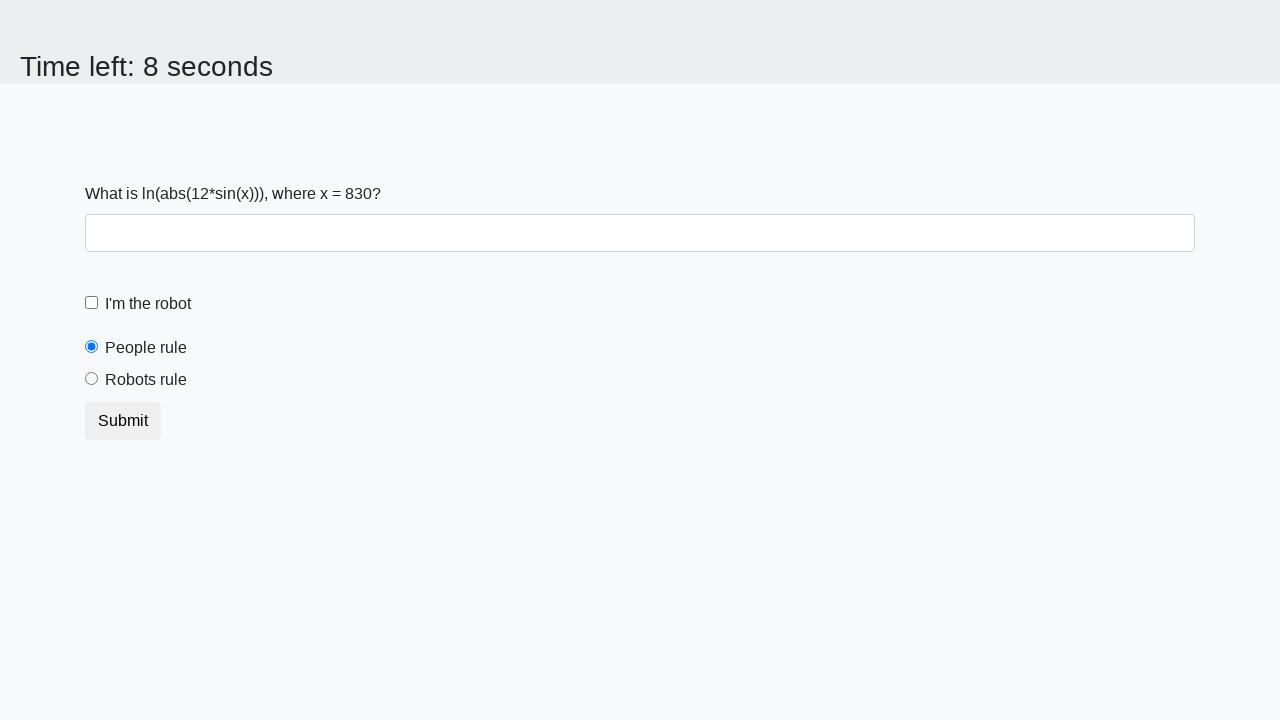

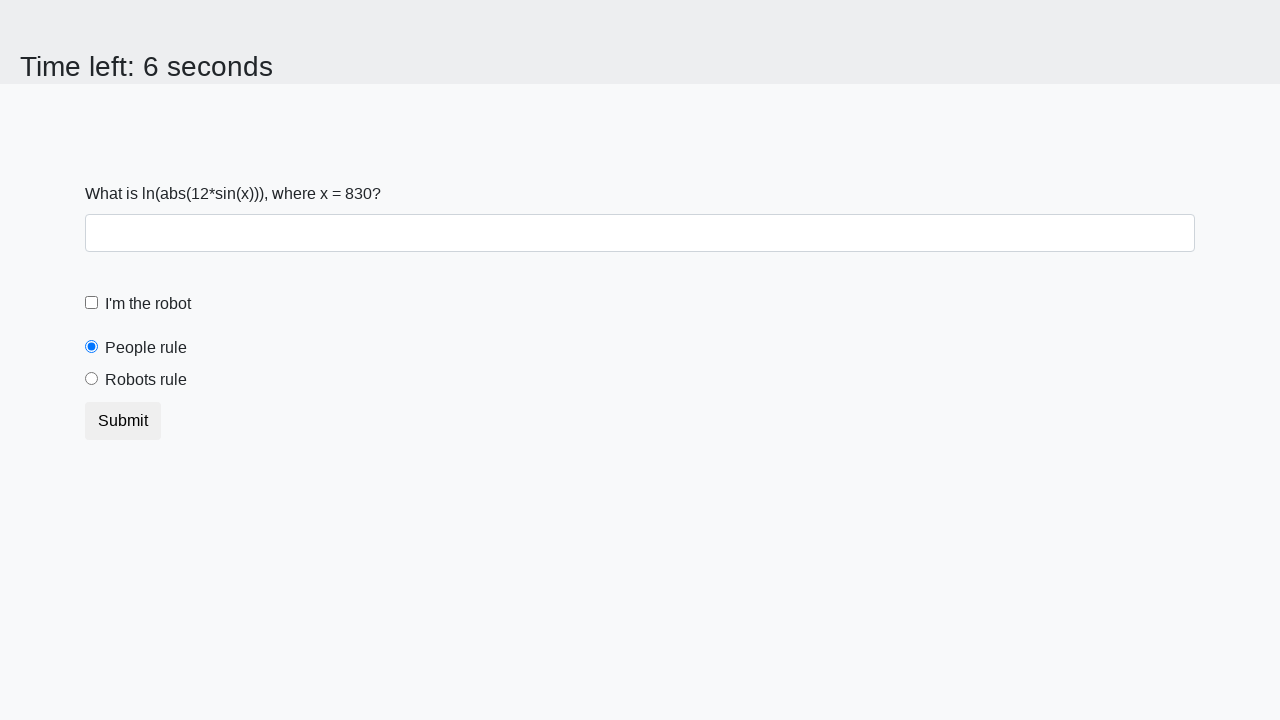